Tests submitting the feedback form without entering any data and verifies the confirmation page shows empty/null values and correct button styling.

Starting URL: https://kristinek.github.io/site/tasks/provide_feedback

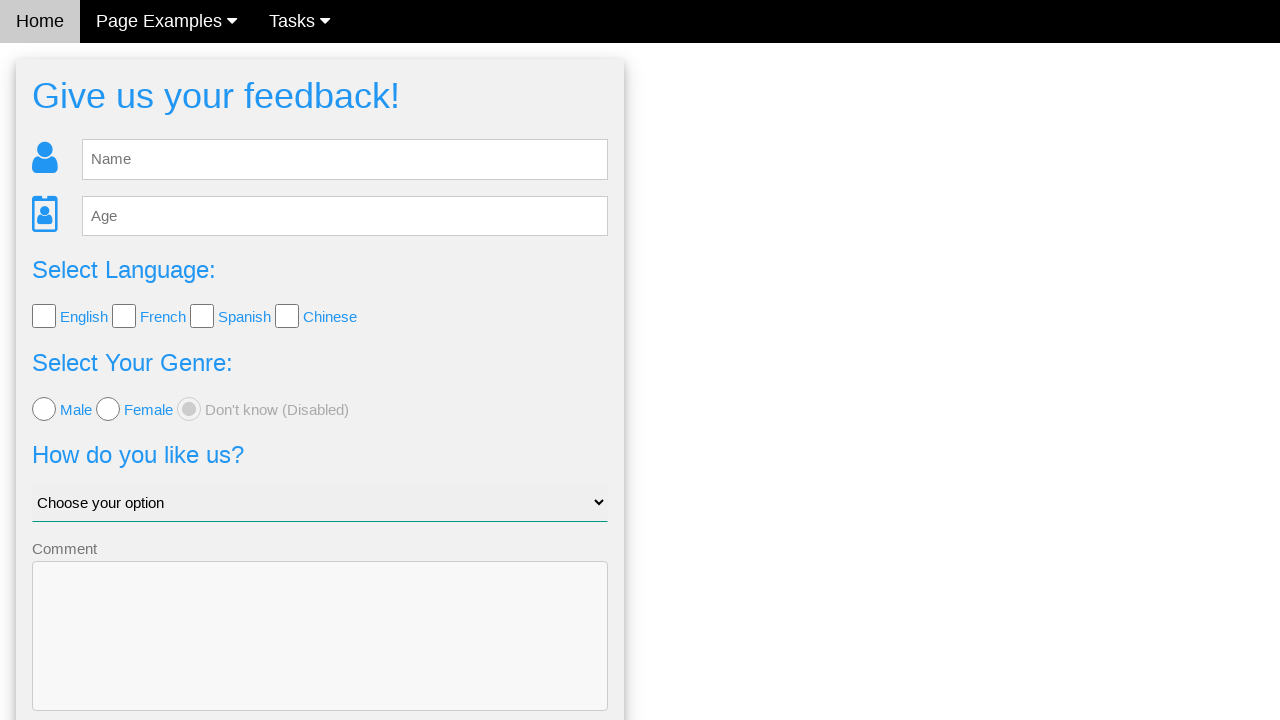

Navigated to feedback form page
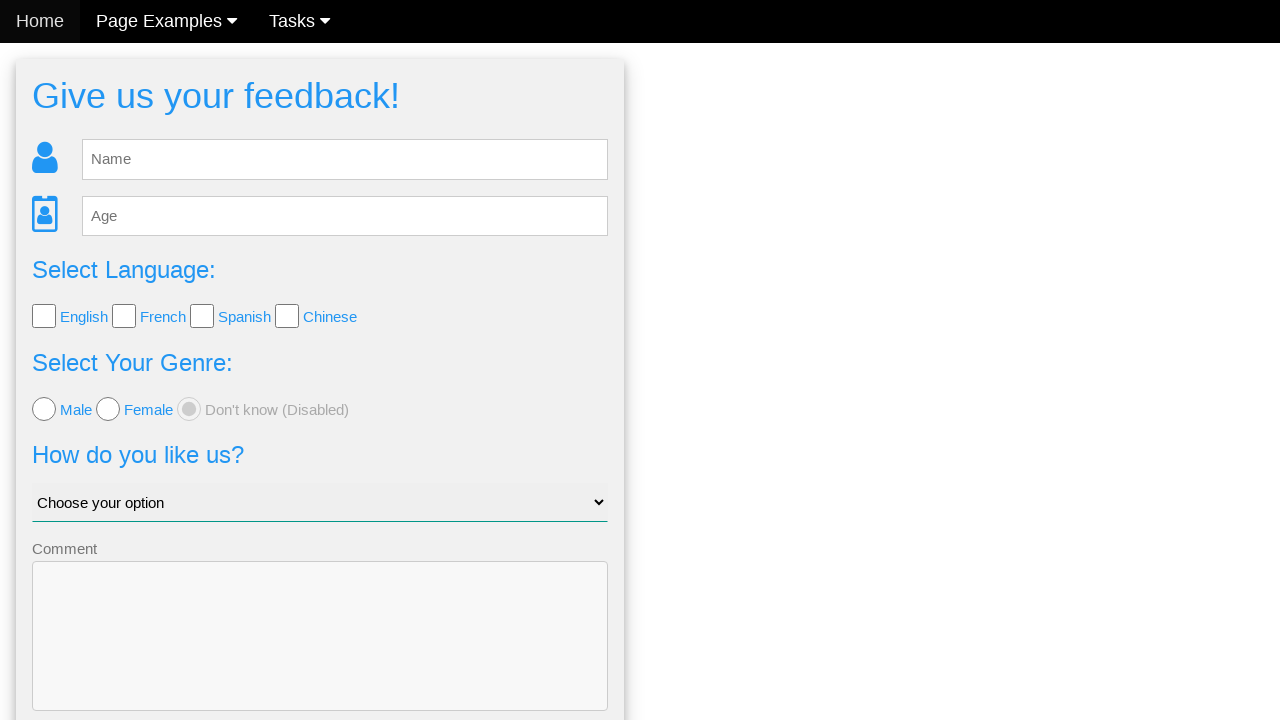

Clicked Send button without entering any data at (320, 656) on xpath=//button[.='Send']
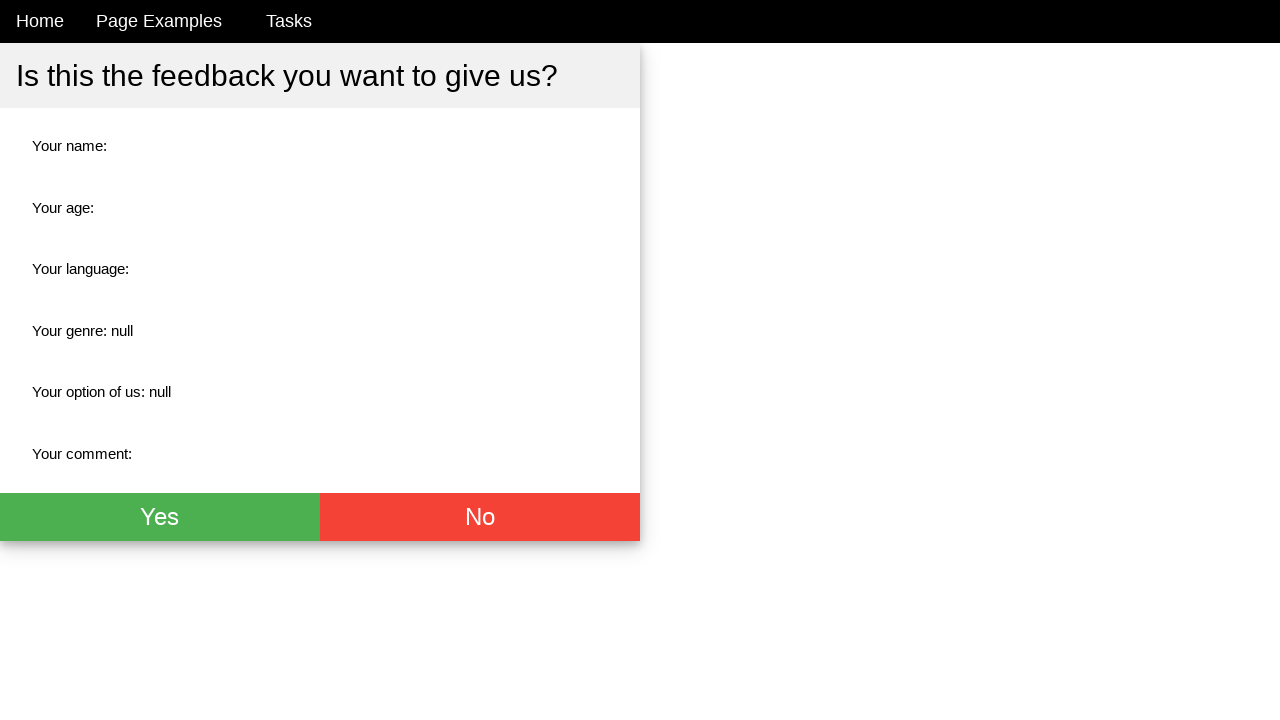

Confirmation page loaded with description element visible
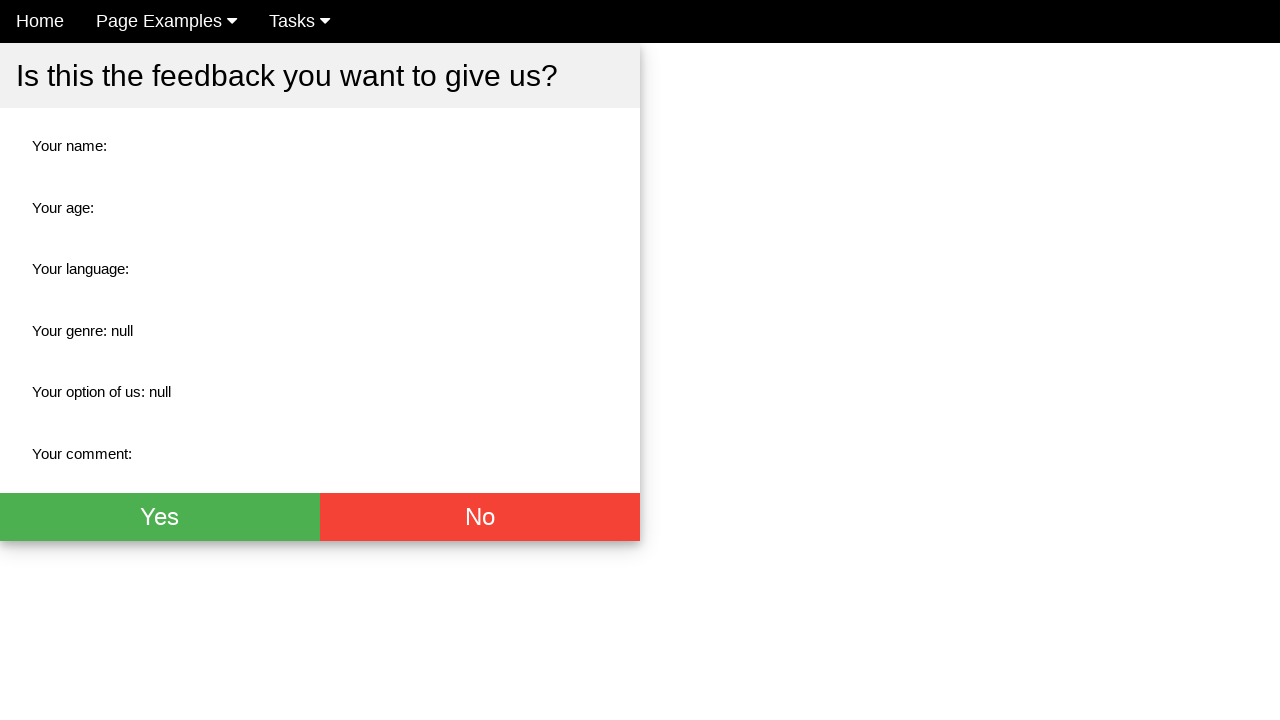

Verified Yes button is visible
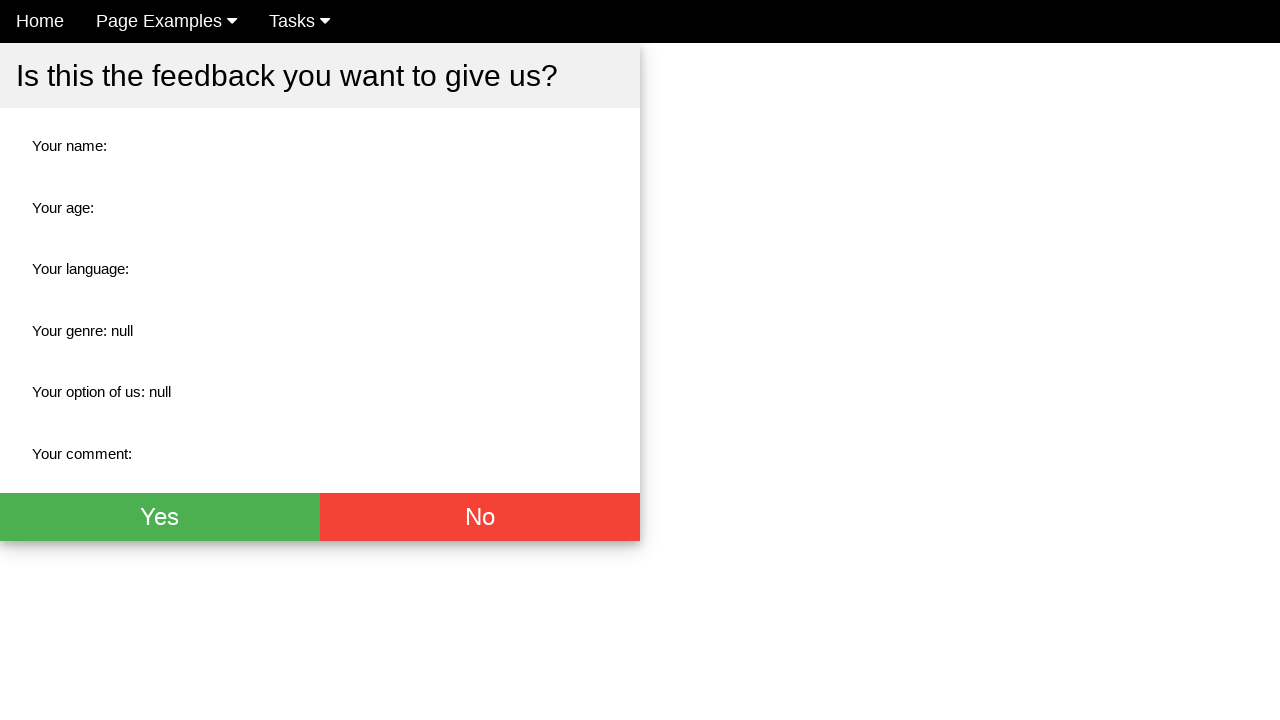

Verified No button is visible
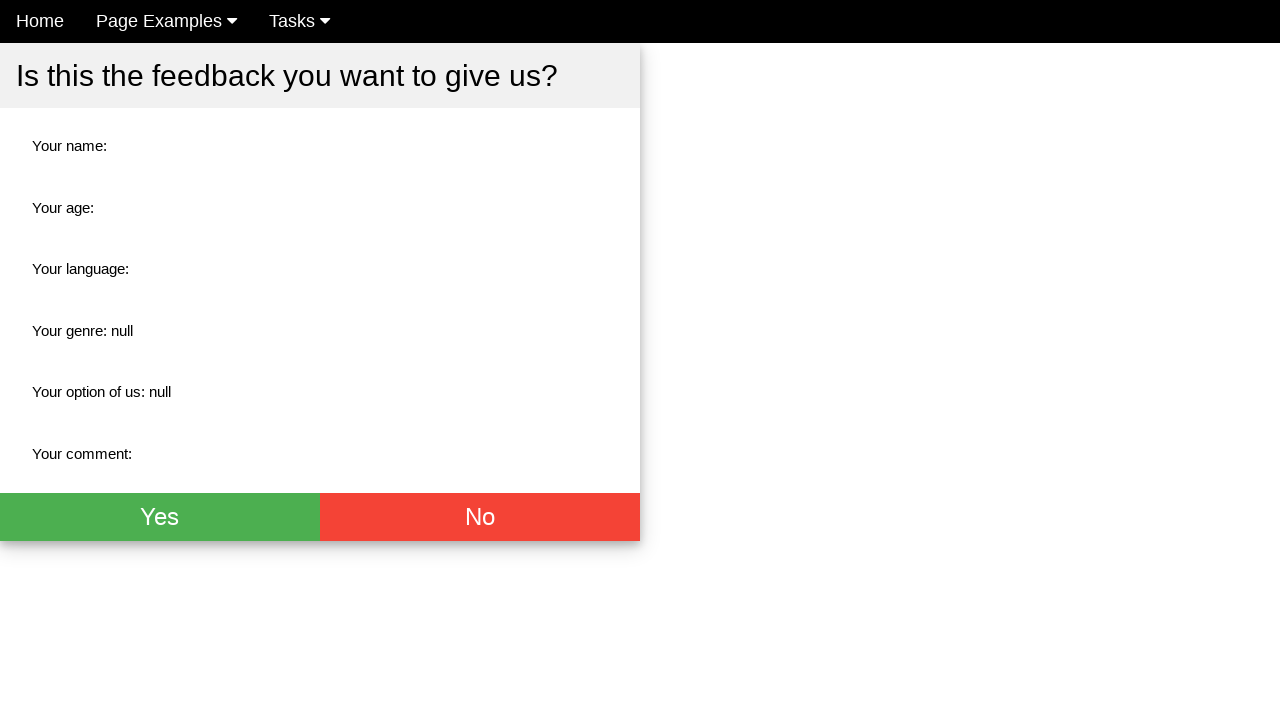

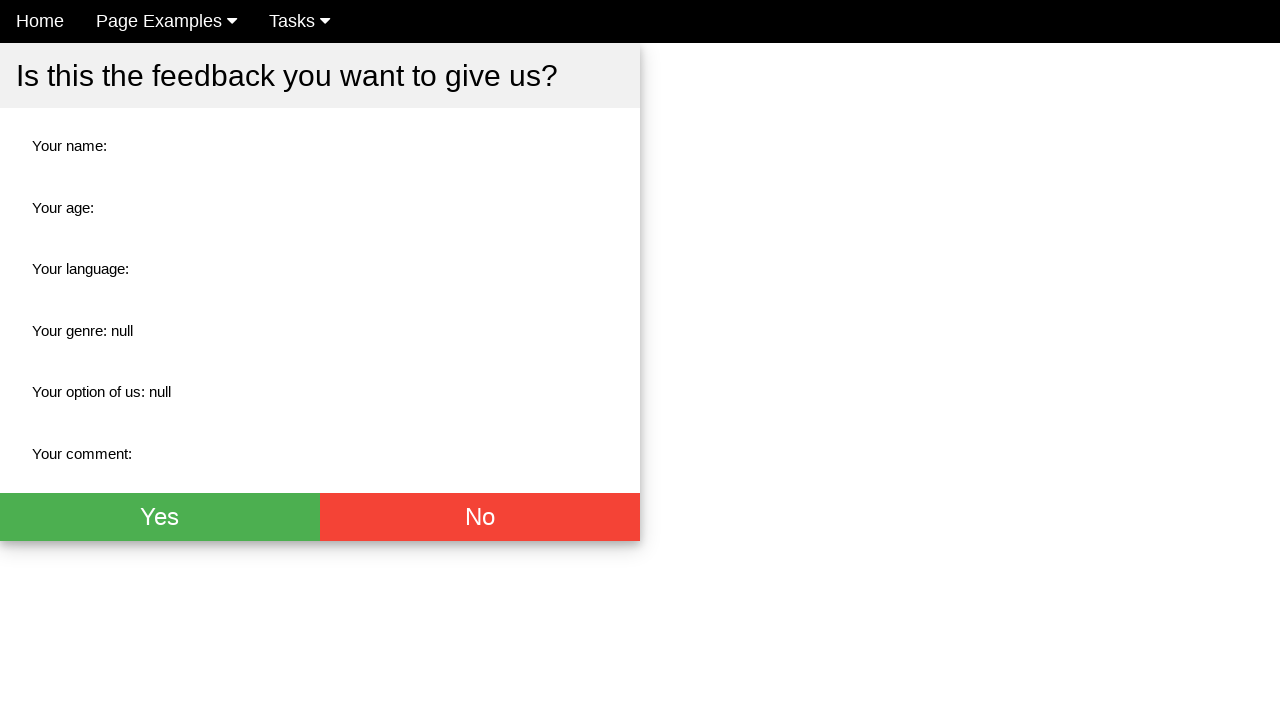